Tests that the H1 heading 'Buttons' is visible on the buttons page

Starting URL: https://demoqa.com/elements

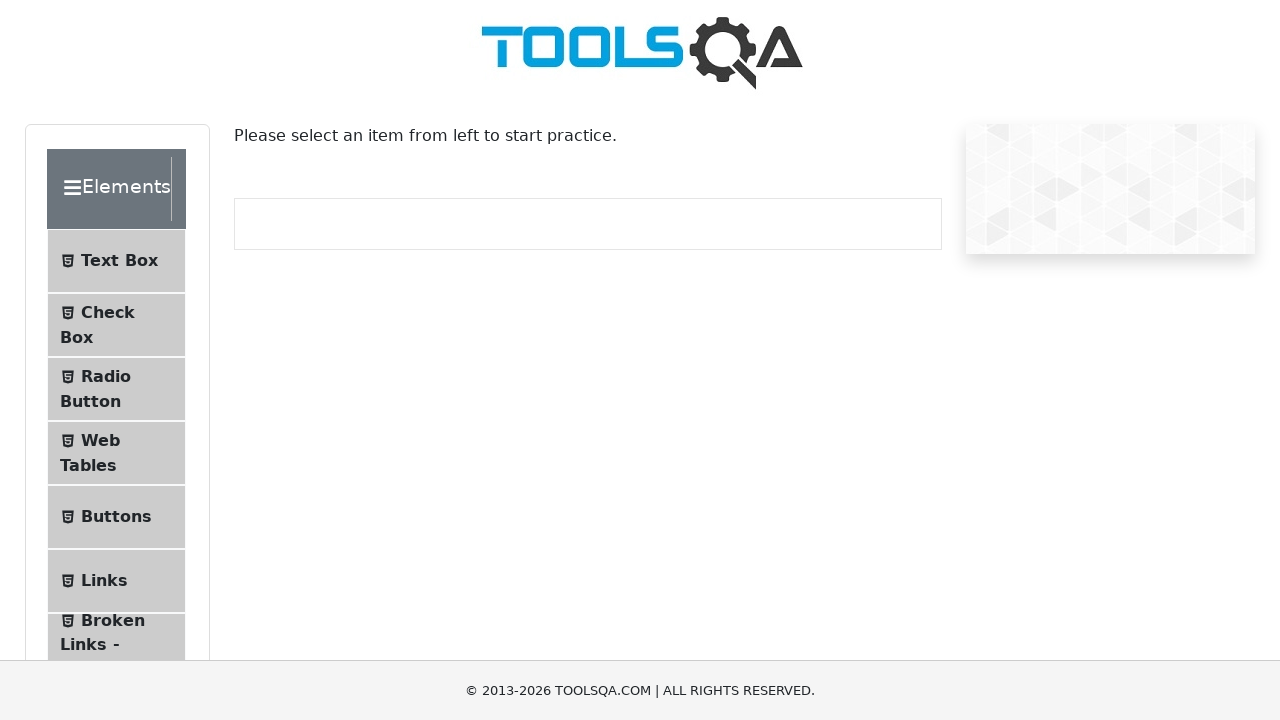

Clicked Buttons menu item at (116, 517) on internal:text="Buttons"i
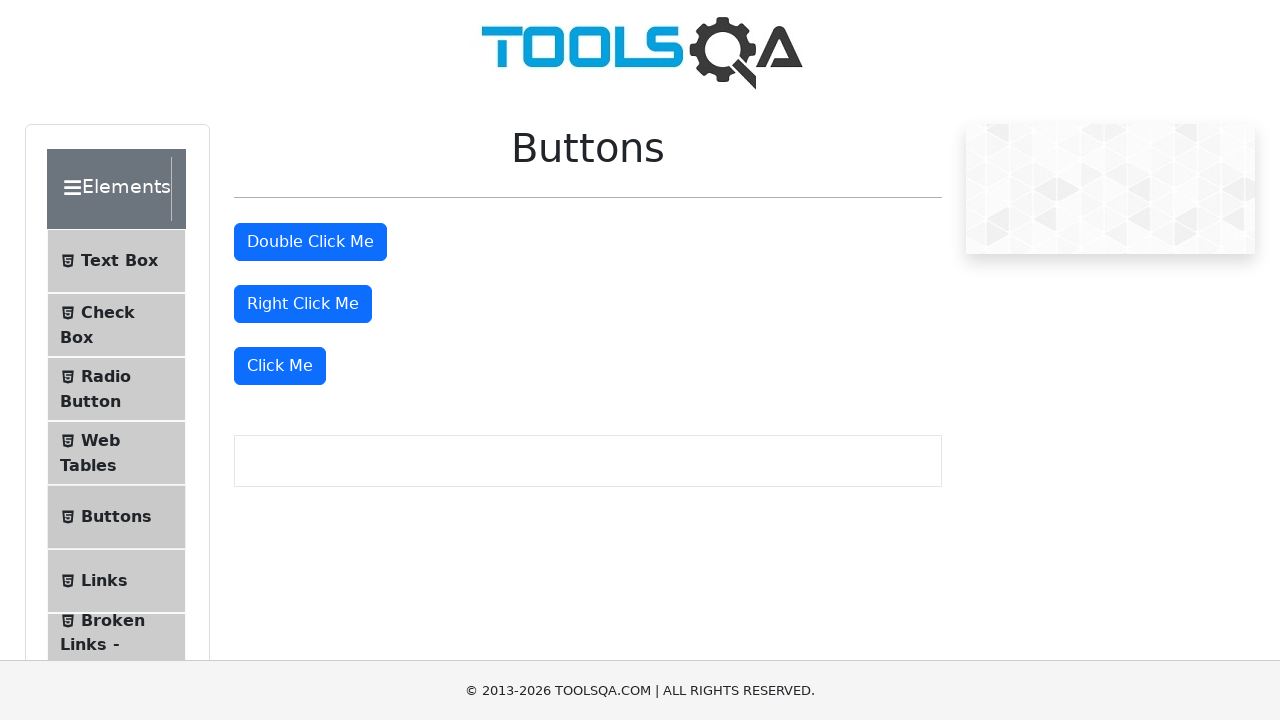

Waited for navigation to buttons page (https://demoqa.com/buttons)
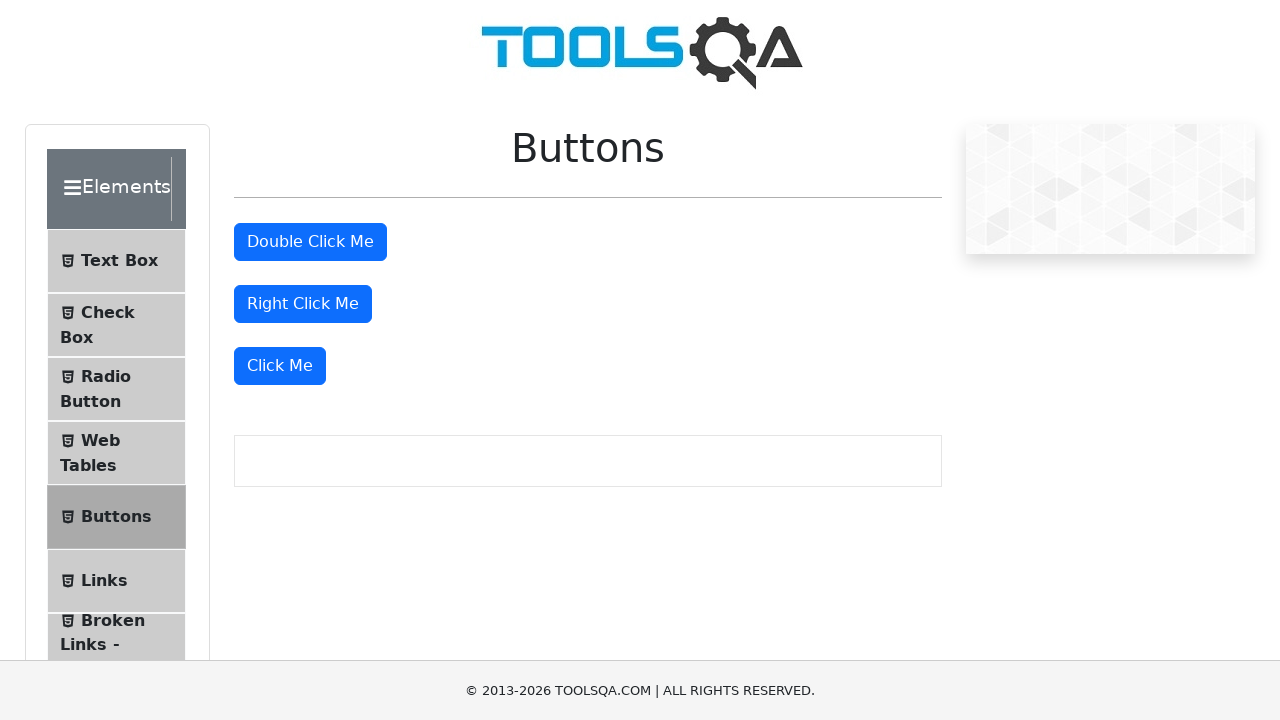

Verified H1 heading 'Buttons' is visible
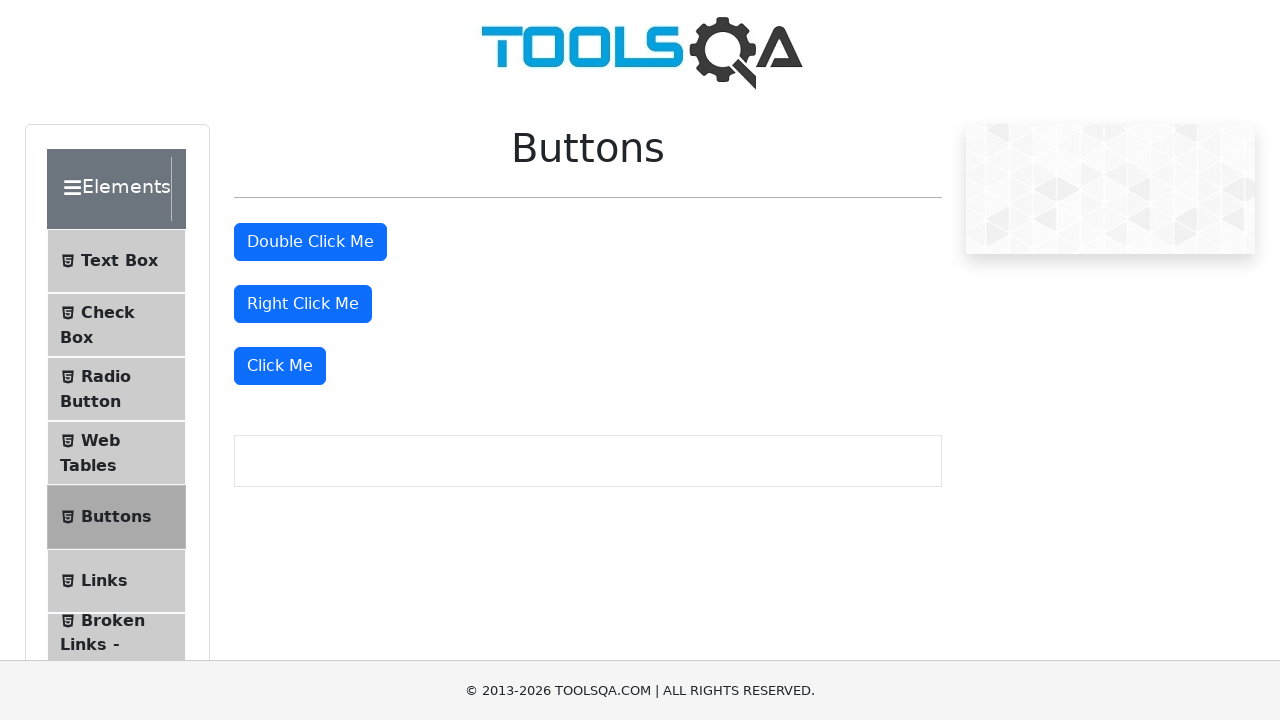

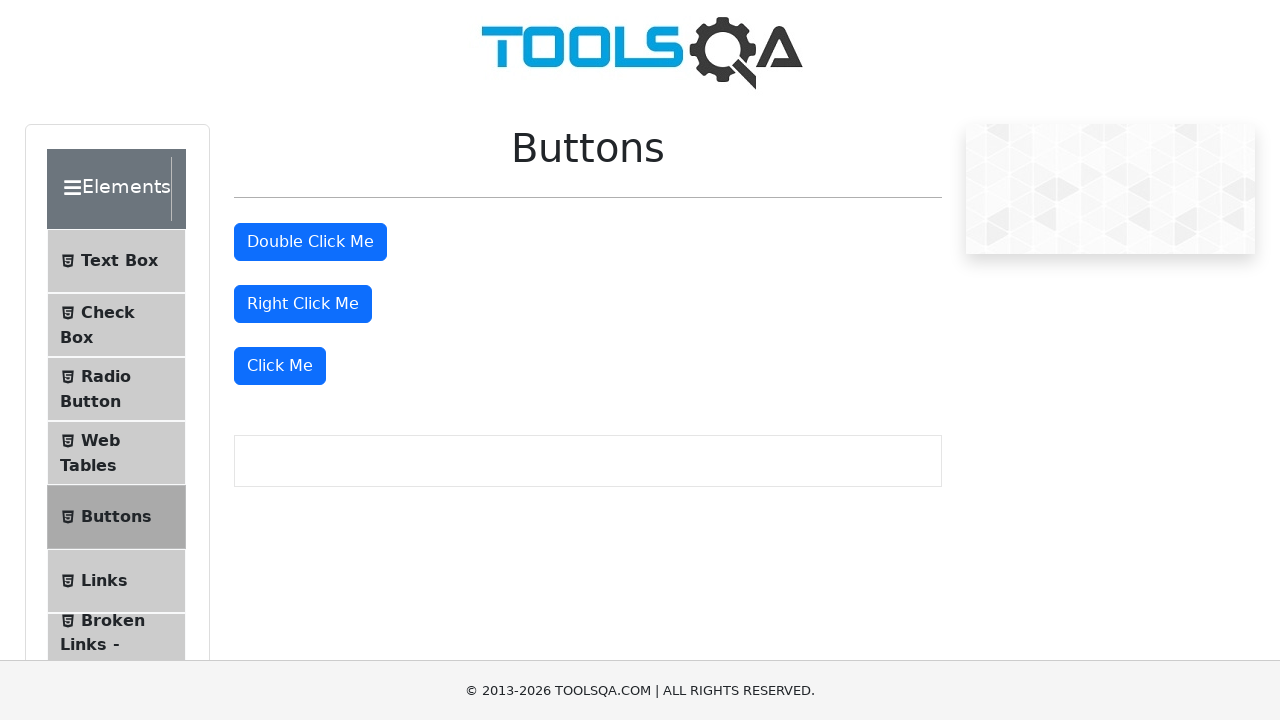